Tests drag and drop functionality by dragging an image element from a source panel to a target container

Starting URL: https://obstaclecourse.tricentis.com/Obstacles/60469/

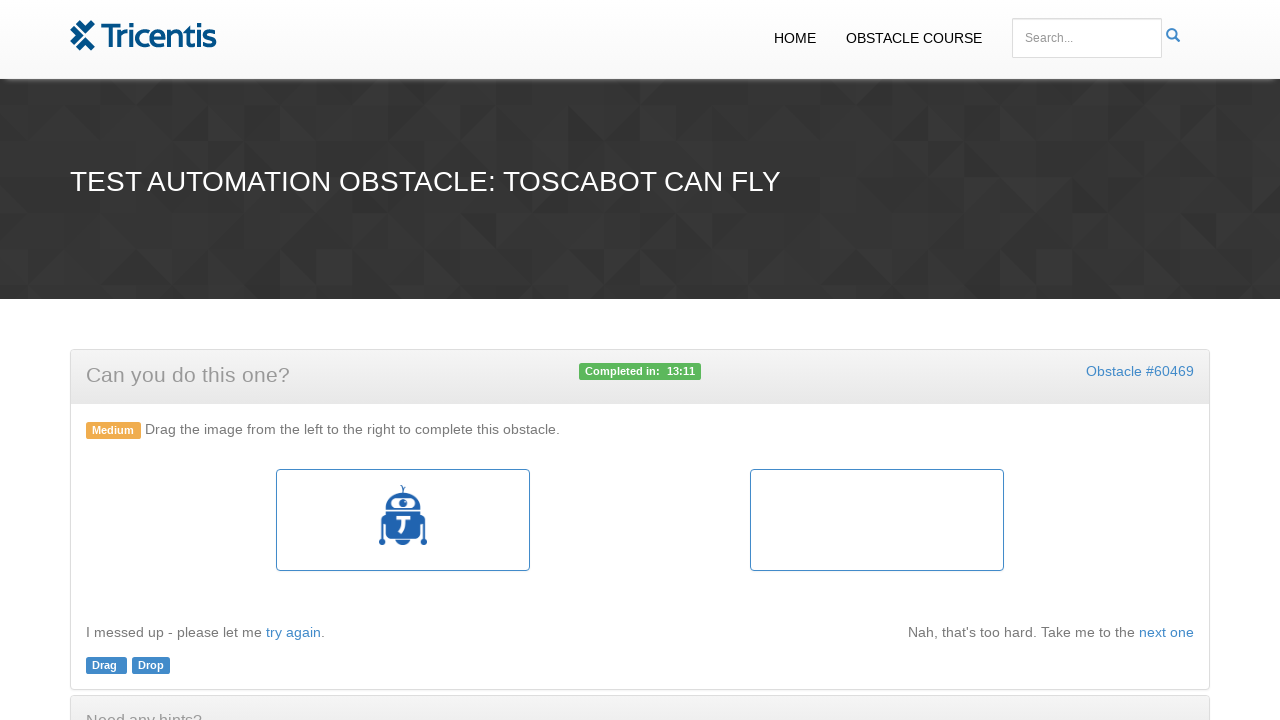

Located source image element in panel
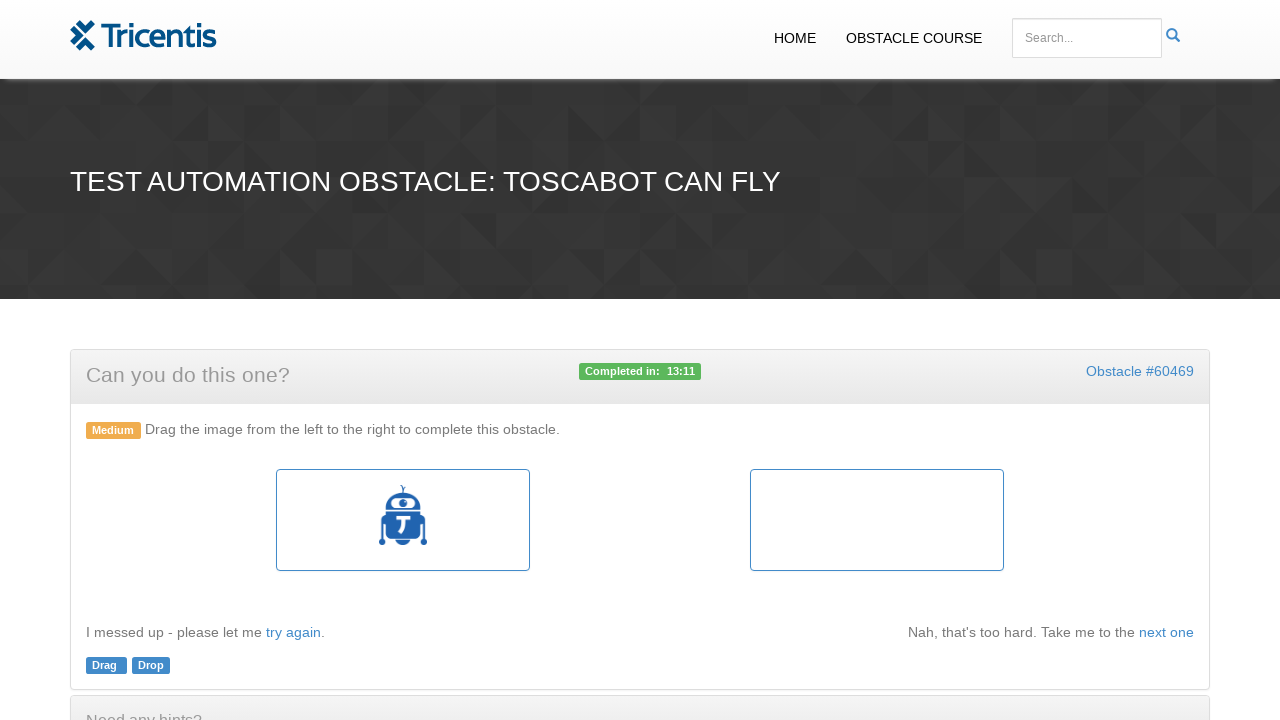

Located target container element
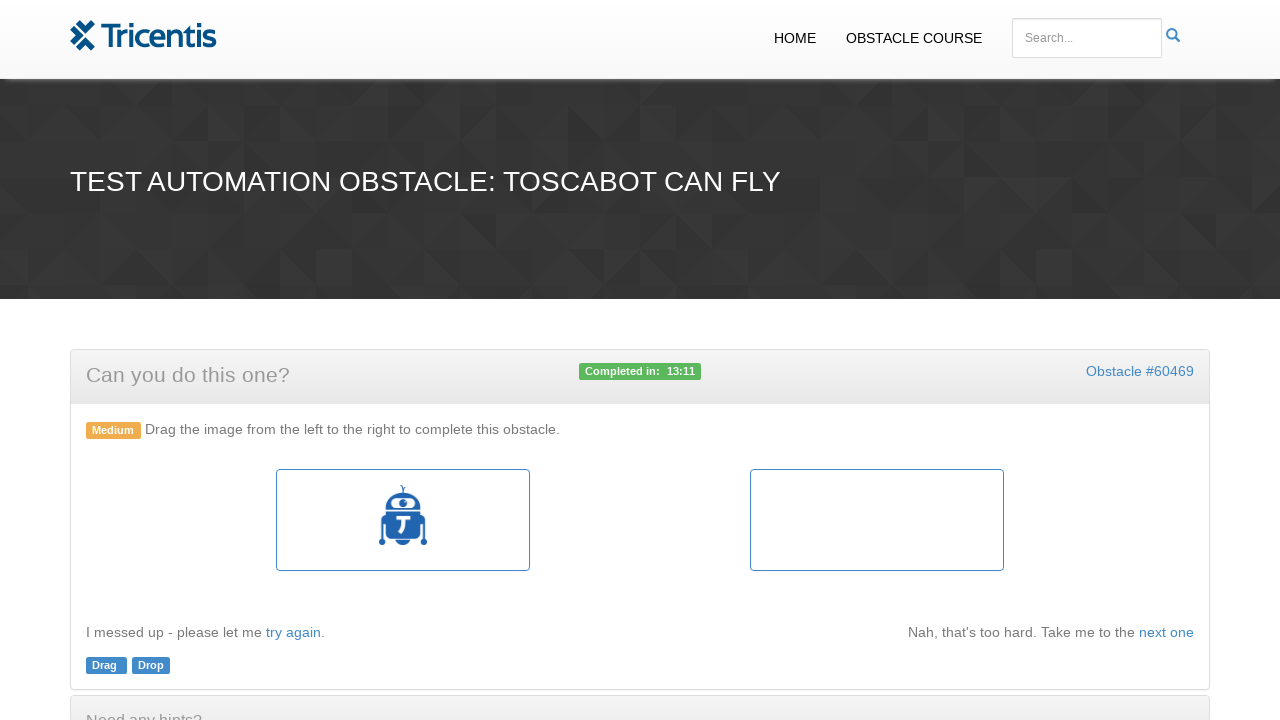

Dragged image element from source panel to target container at (877, 520)
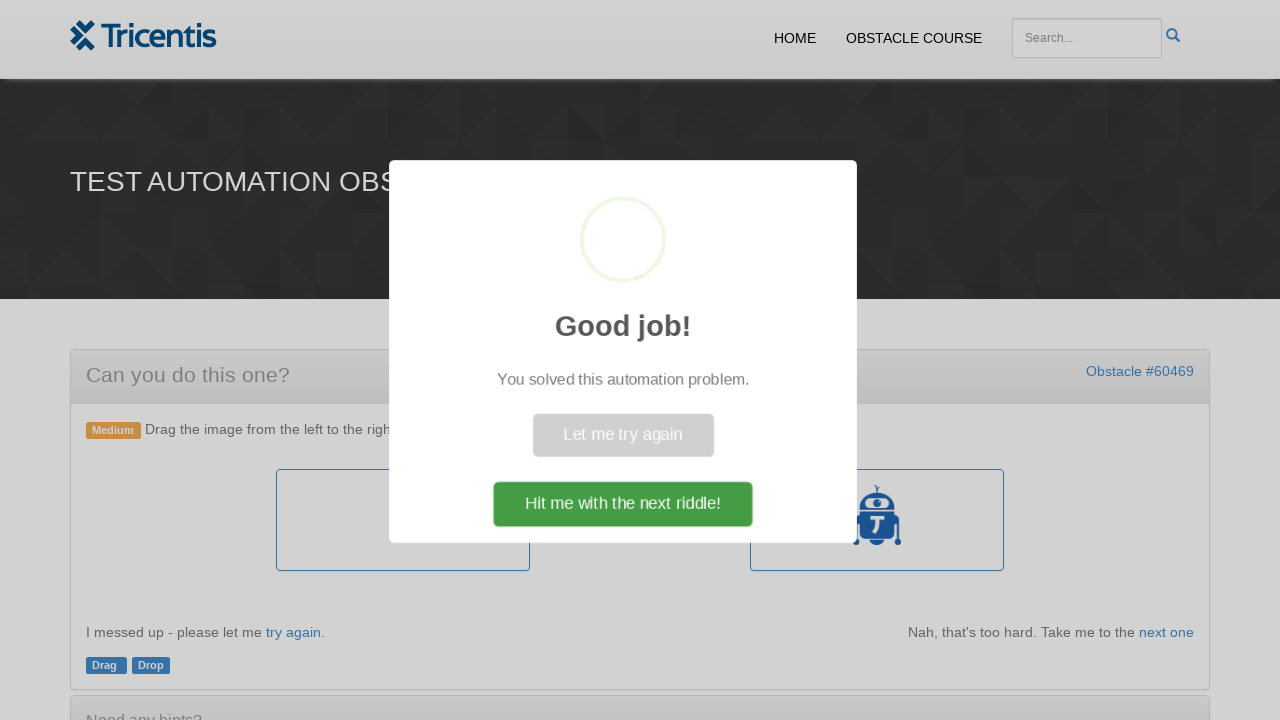

Waited 2 seconds for drag and drop operation to complete
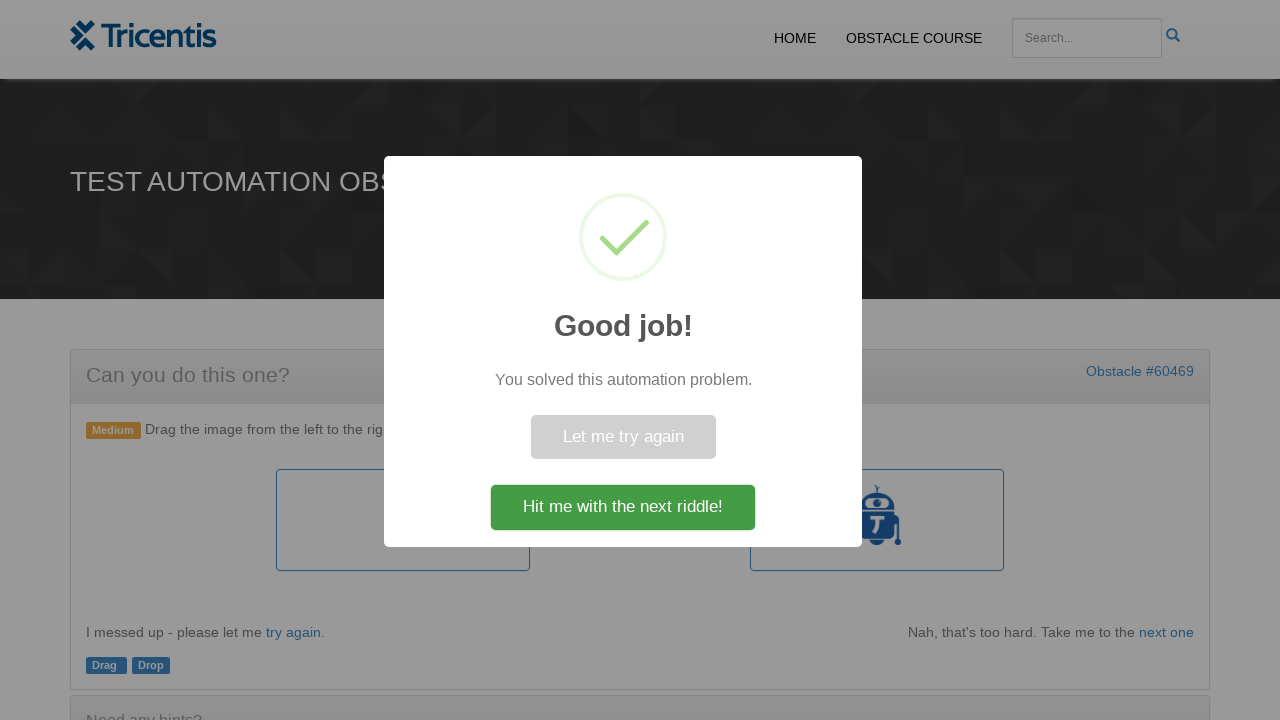

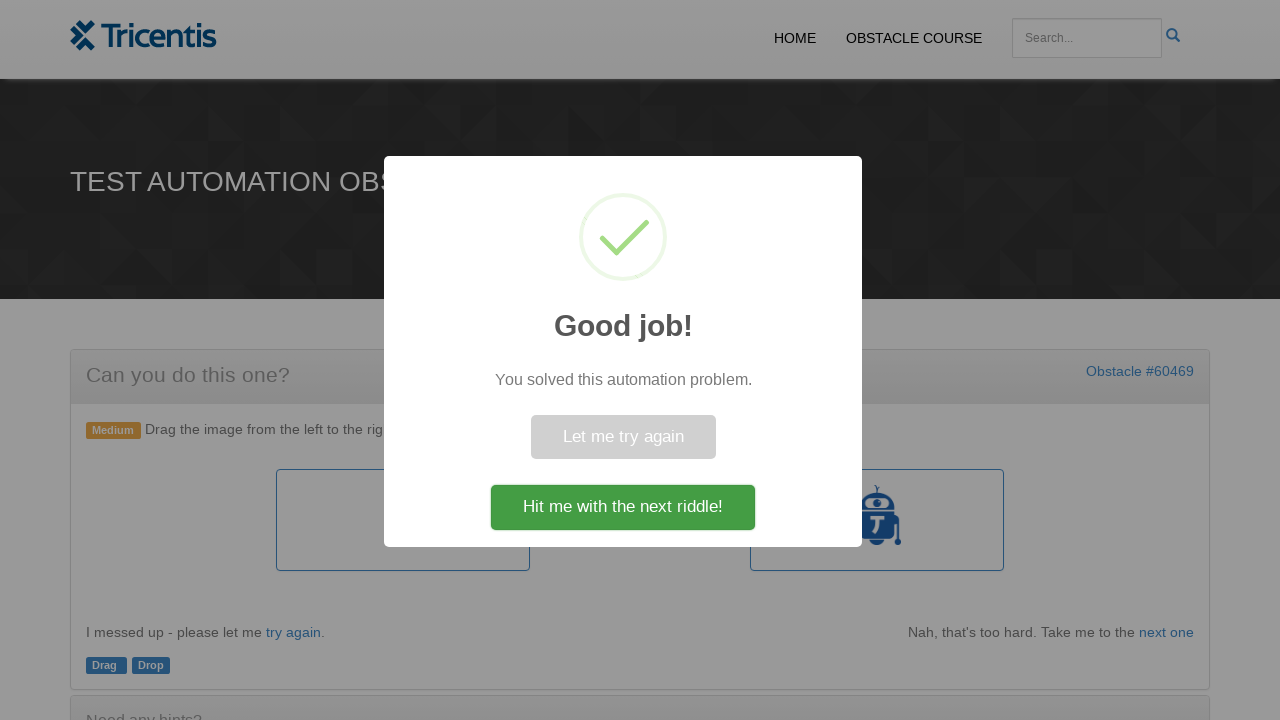